Adds specific vegetables to cart, proceeds to checkout, applies a promo code, and verifies the promo is applied successfully

Starting URL: https://rahulshettyacademy.com/seleniumPractise/

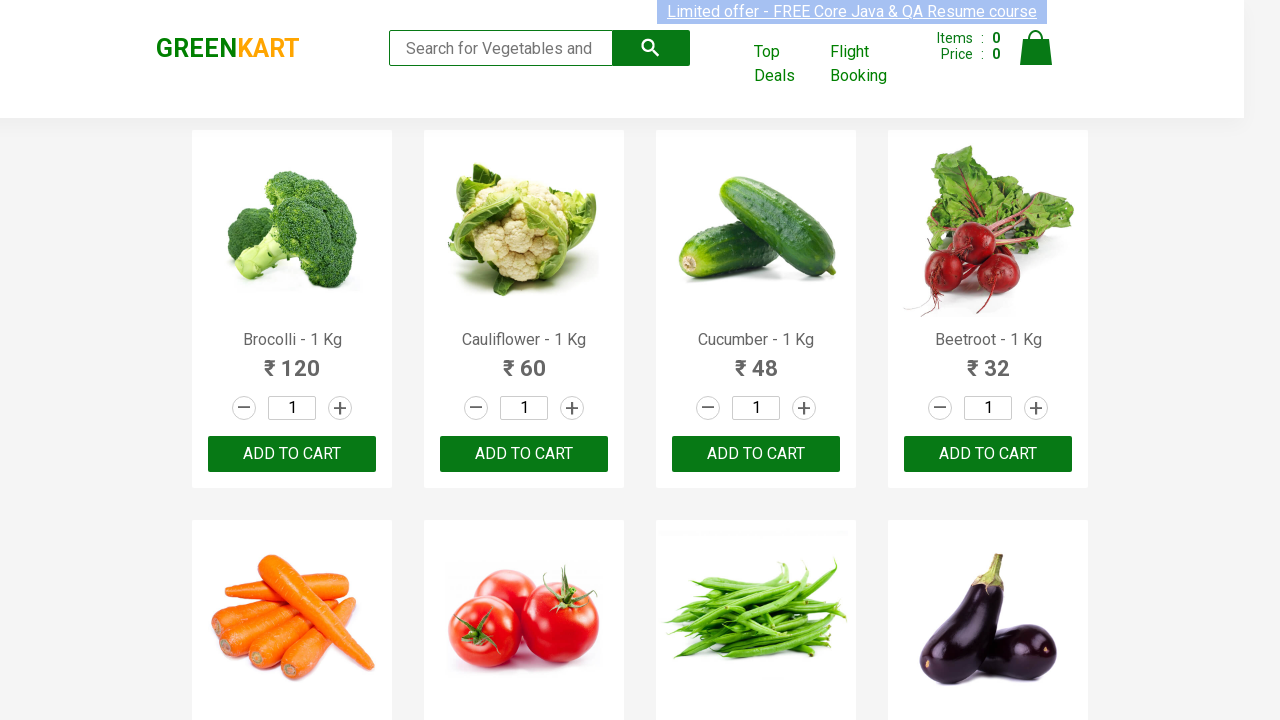

Retrieved all product elements from the page
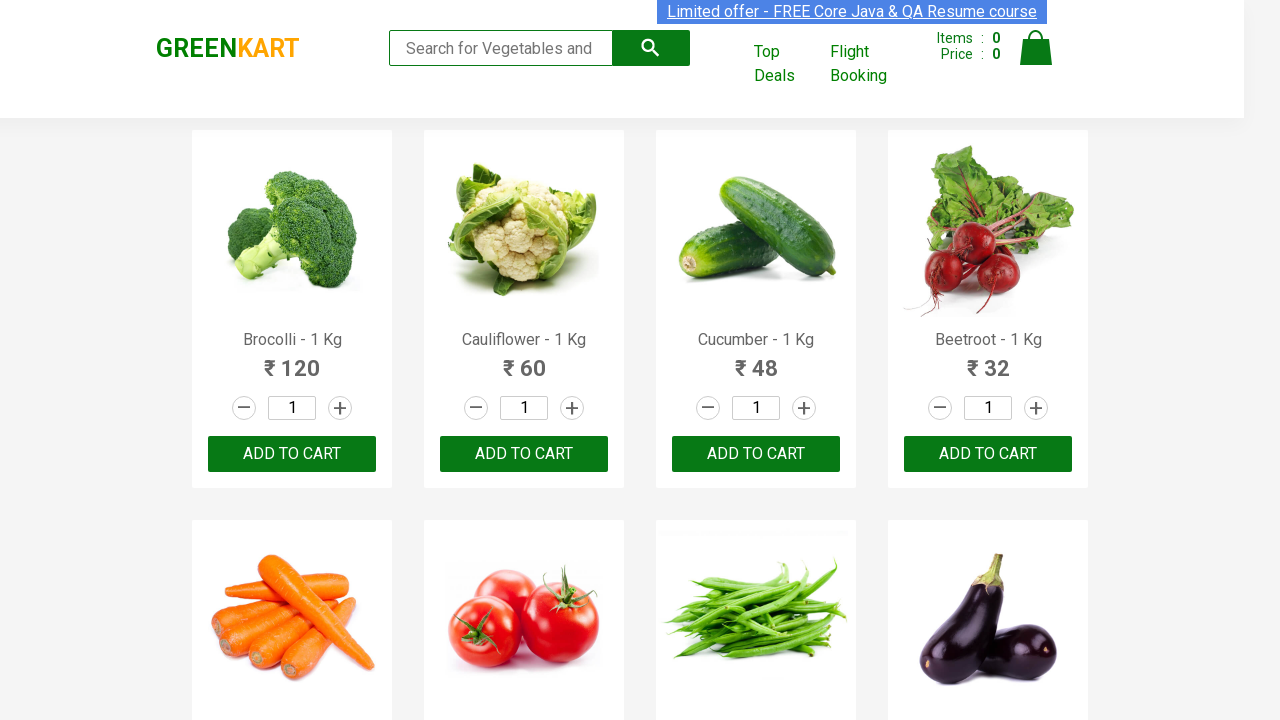

Added Brocolli to cart at (292, 454) on xpath=//div[@class='product-action']/button >> nth=0
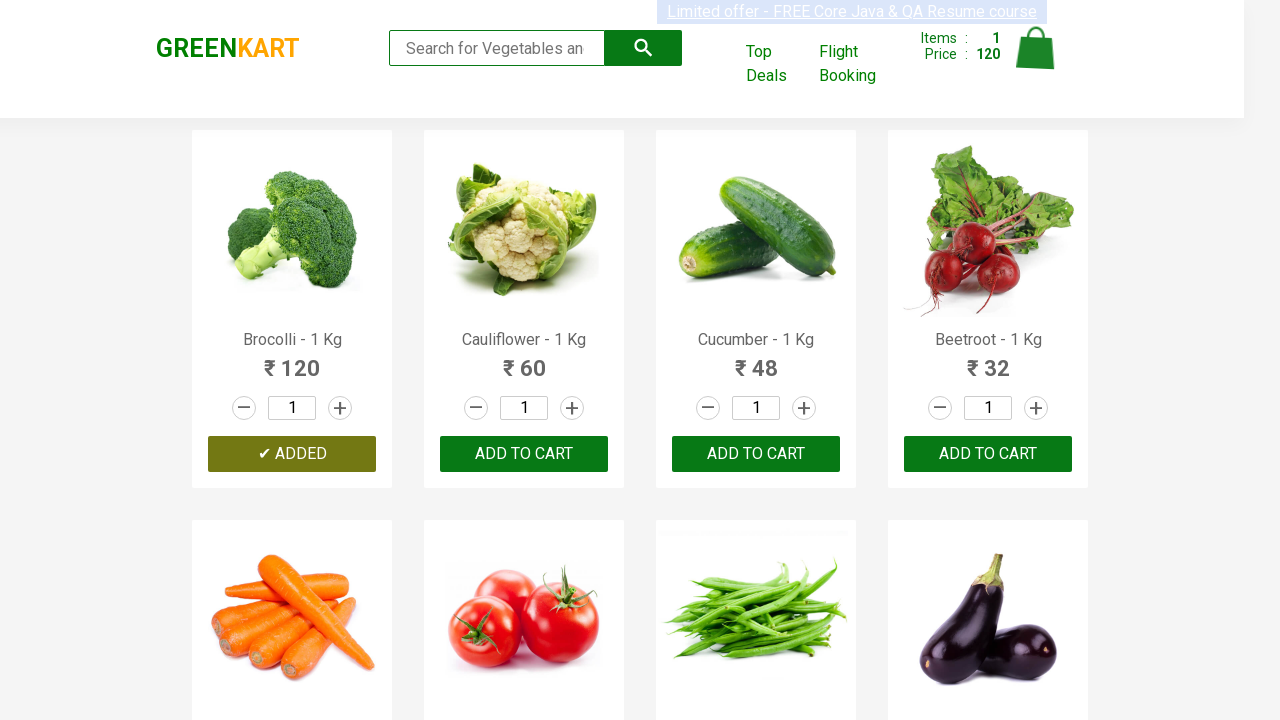

Added Cucumber to cart at (756, 454) on xpath=//div[@class='product-action']/button >> nth=2
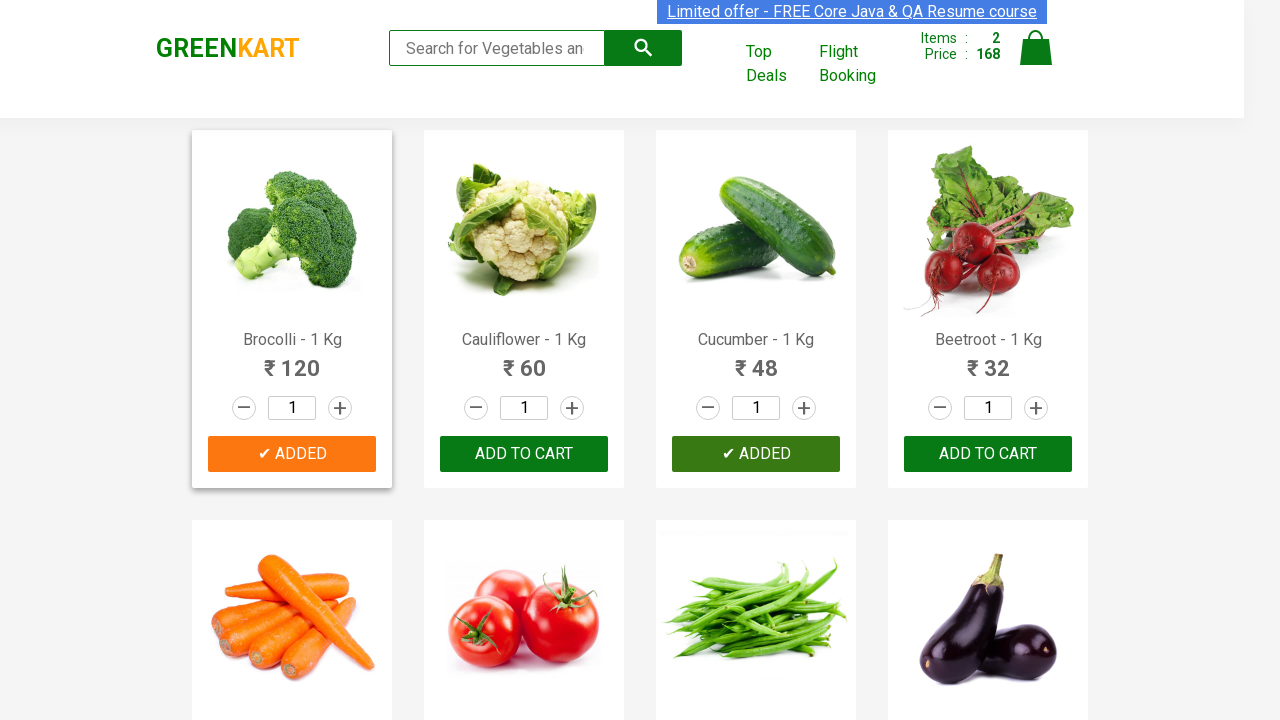

Added Beetroot to cart at (988, 454) on xpath=//div[@class='product-action']/button >> nth=3
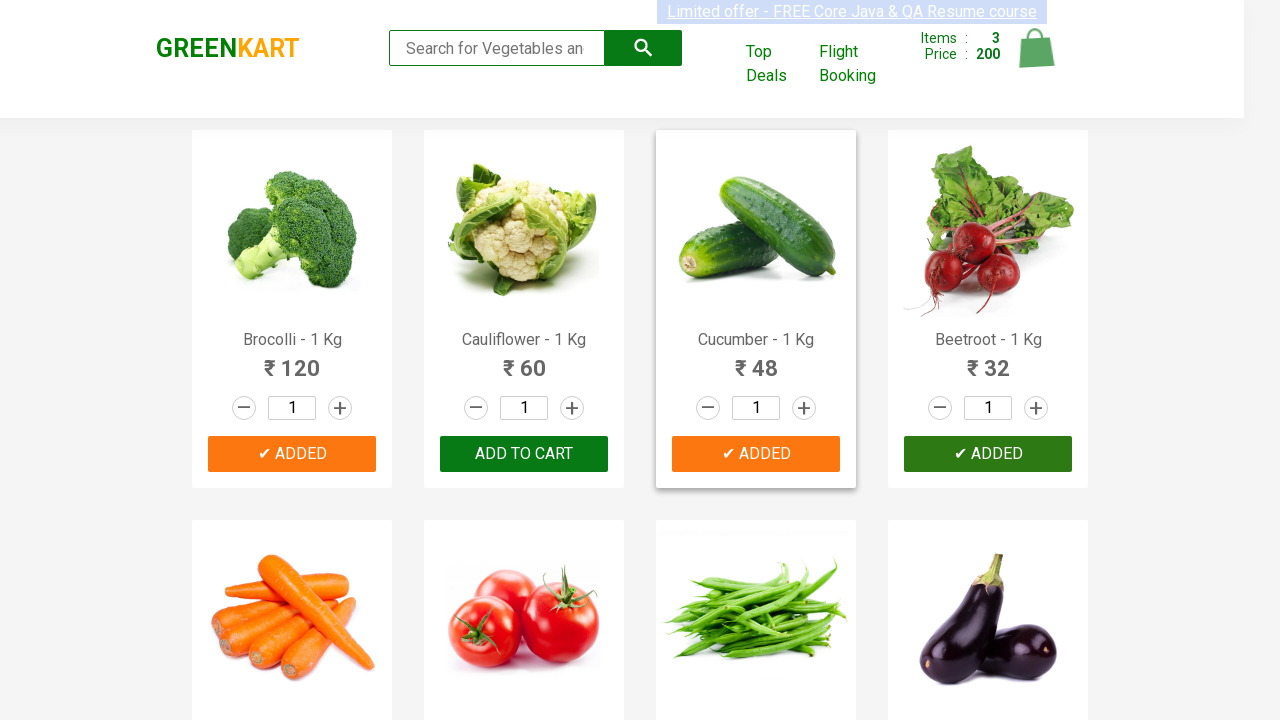

Clicked on cart icon to view cart at (1036, 59) on a.cart-icon
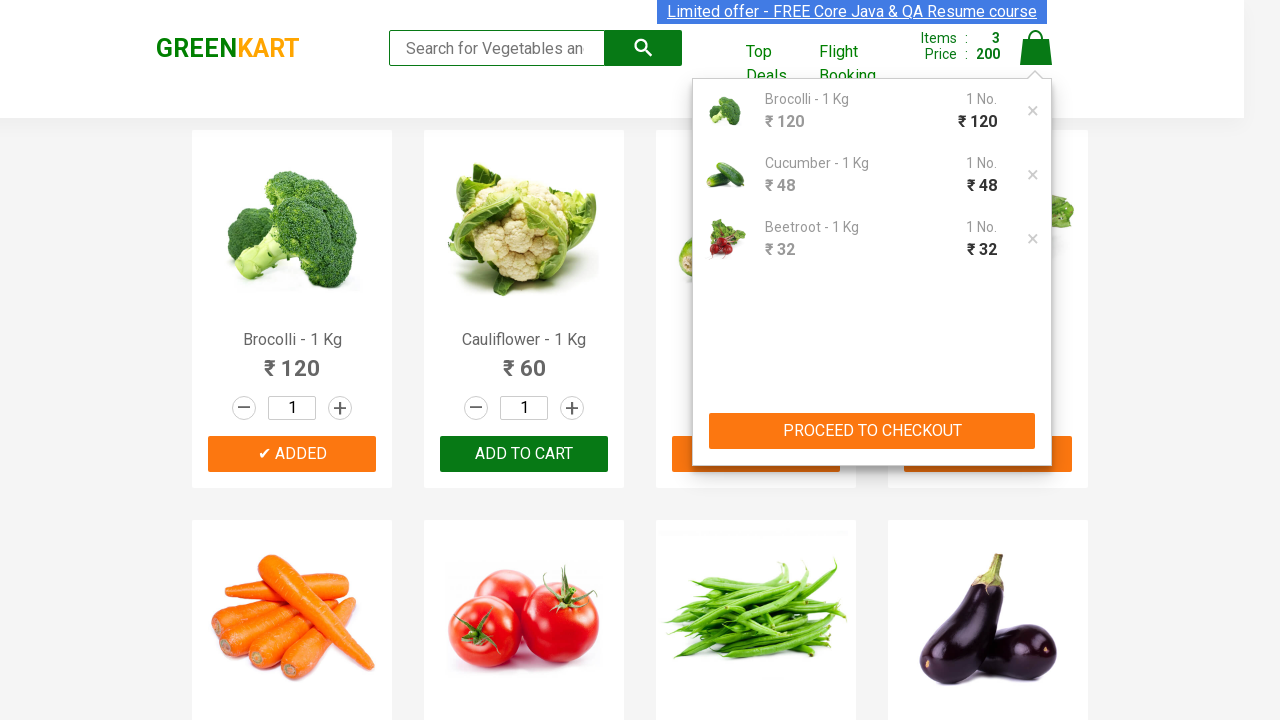

Clicked PROCEED TO CHECKOUT button at (872, 431) on xpath=//button[contains(text(),'PROCEED TO CHECKOUT')]
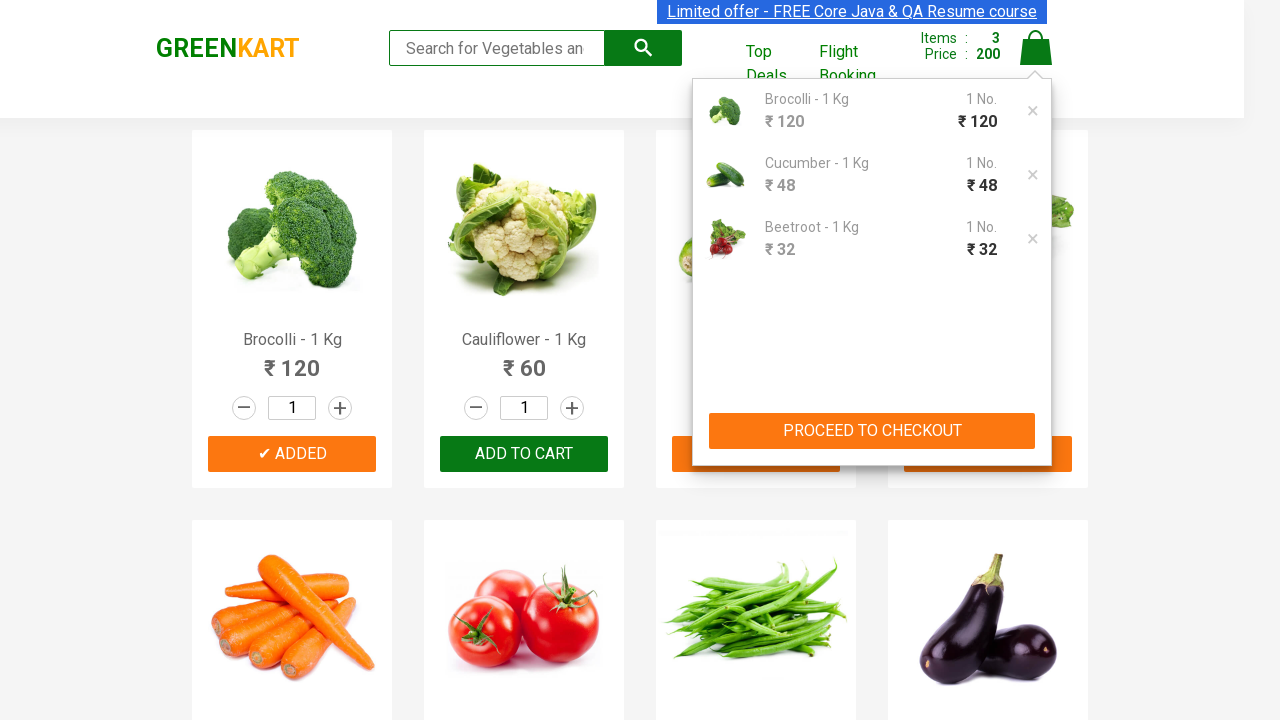

Promo code input field loaded
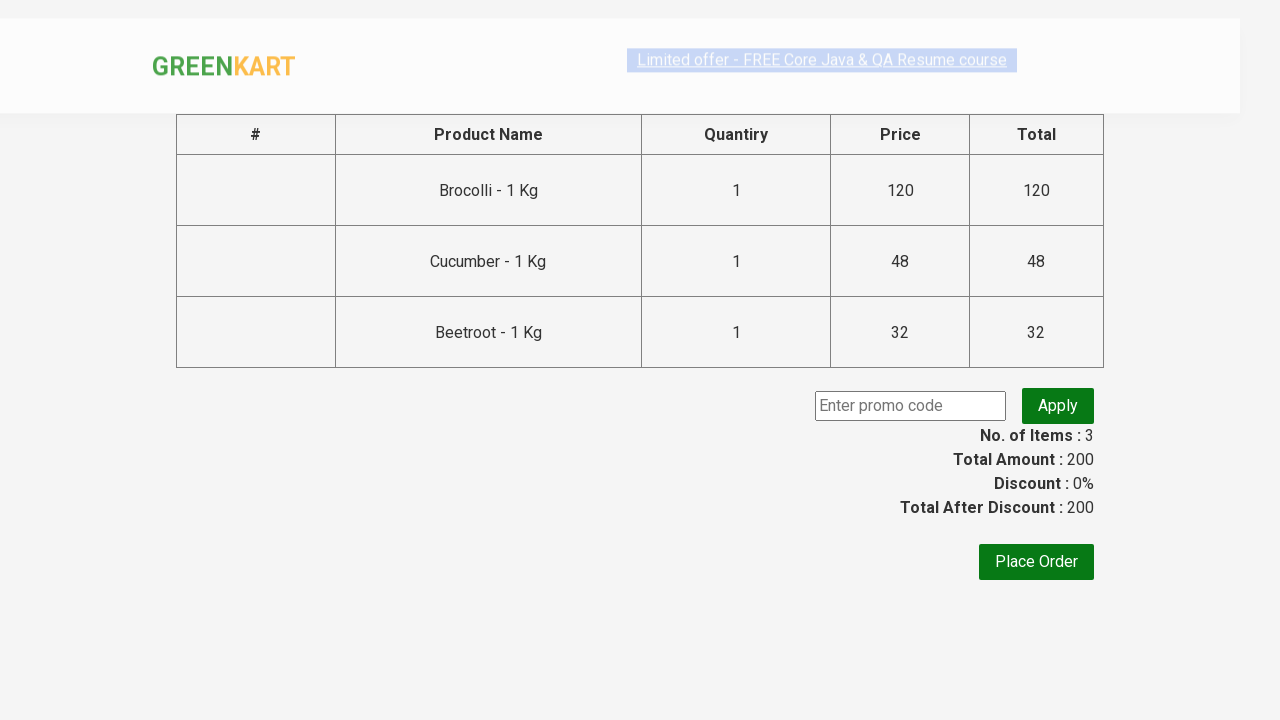

Entered promo code 'rahulshettyacademy' in the promo field on input.promoCode
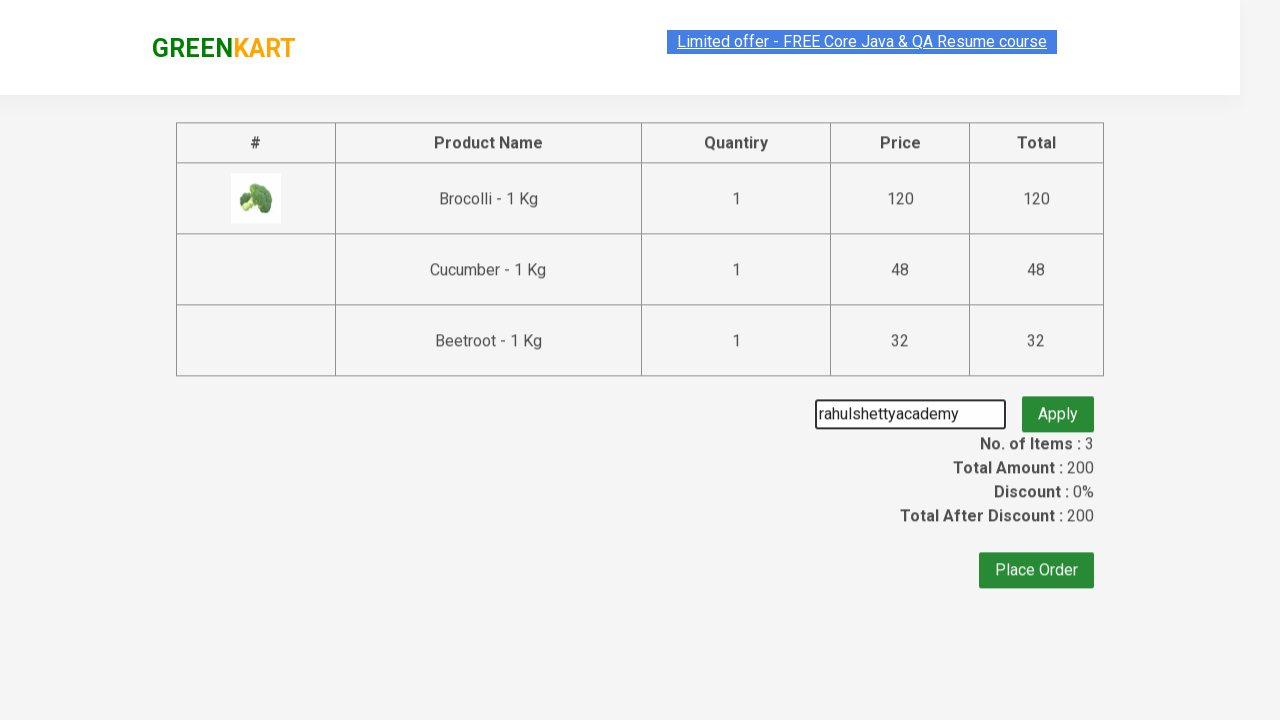

Clicked Apply button to apply promo code at (1058, 406) on button.promoBtn
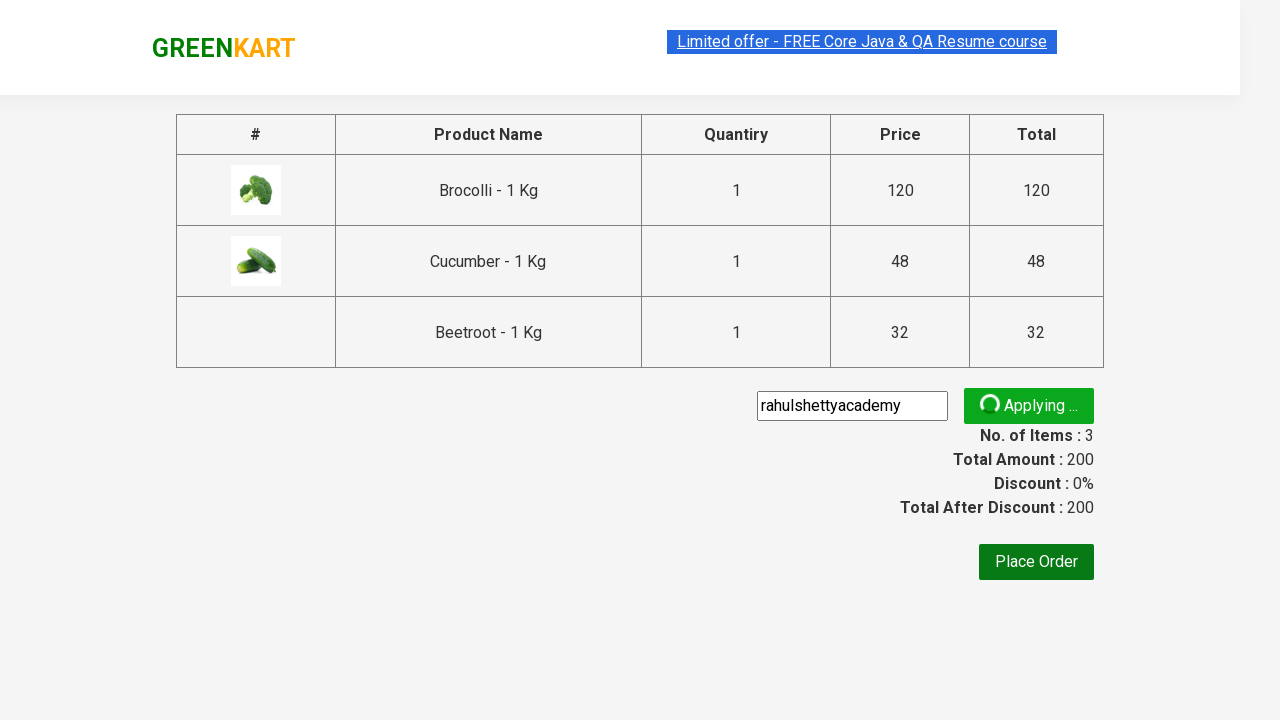

Promo code successfully applied - confirmation message displayed
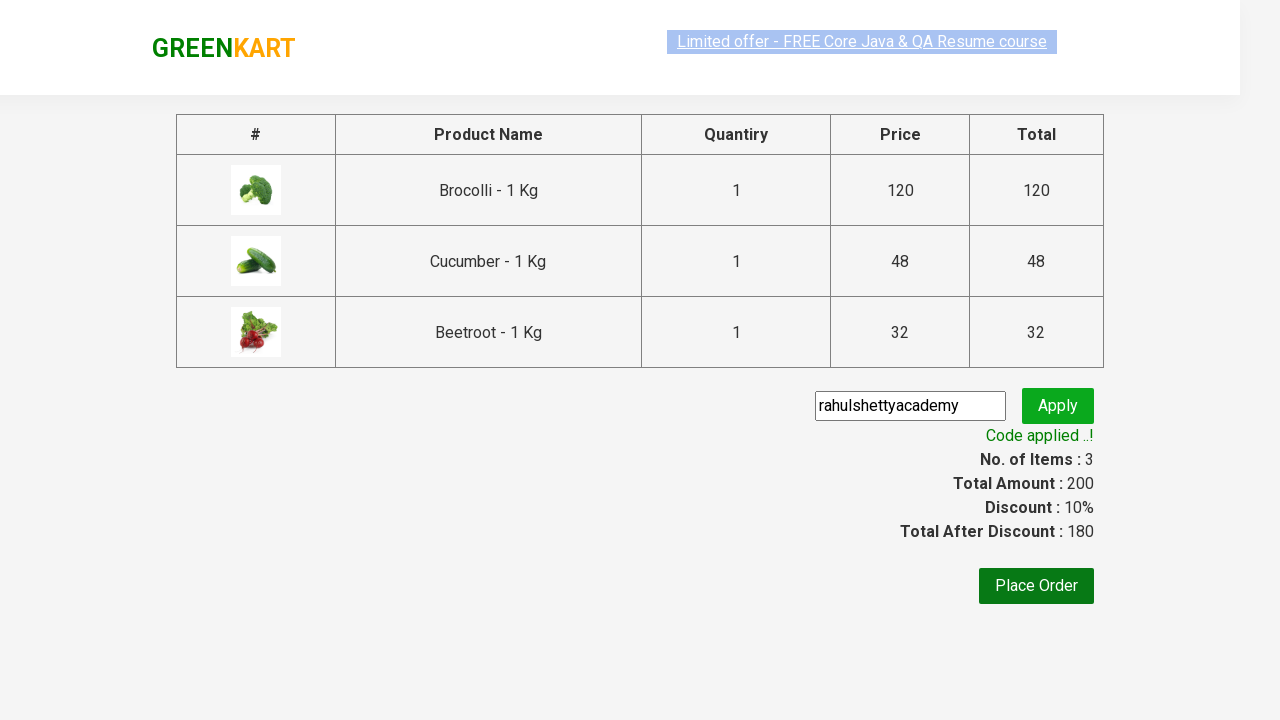

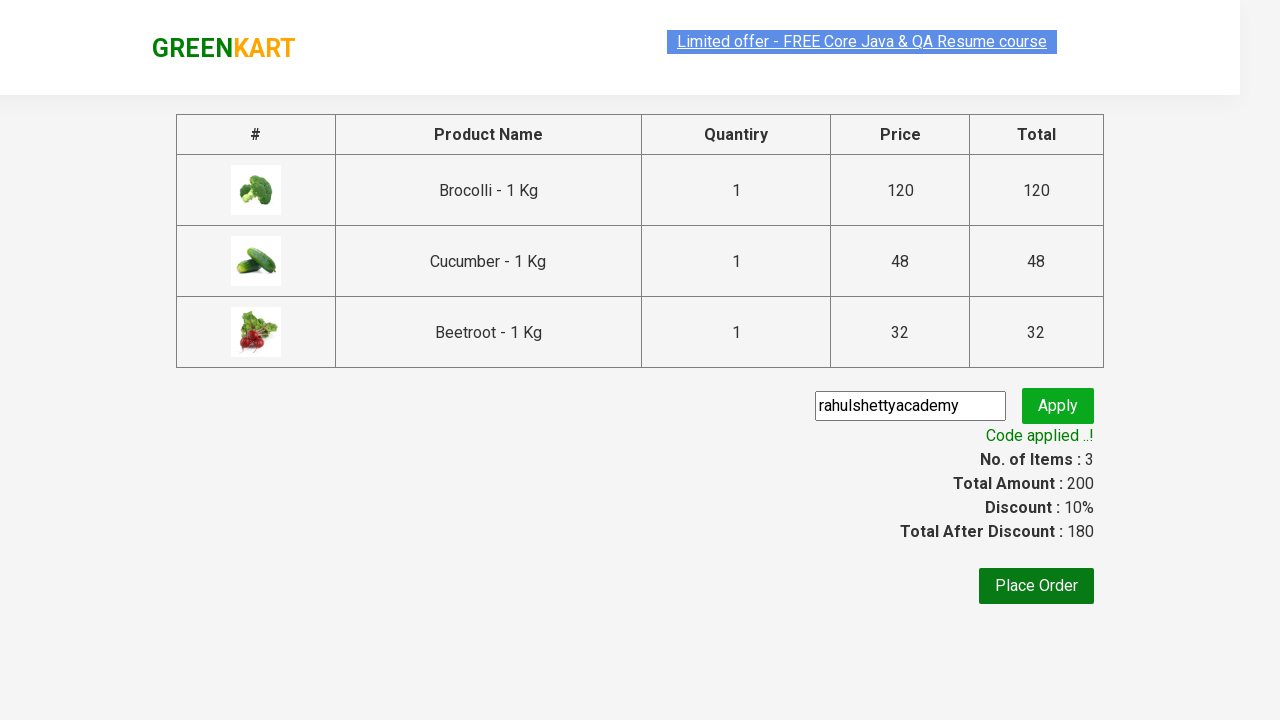